Tests dropdown selection functionality by selecting "YAHOO" from a dropdown menu and clicking a submit button on a demo page.

Starting URL: http://www.echoecho.com/tooldropdown.htm

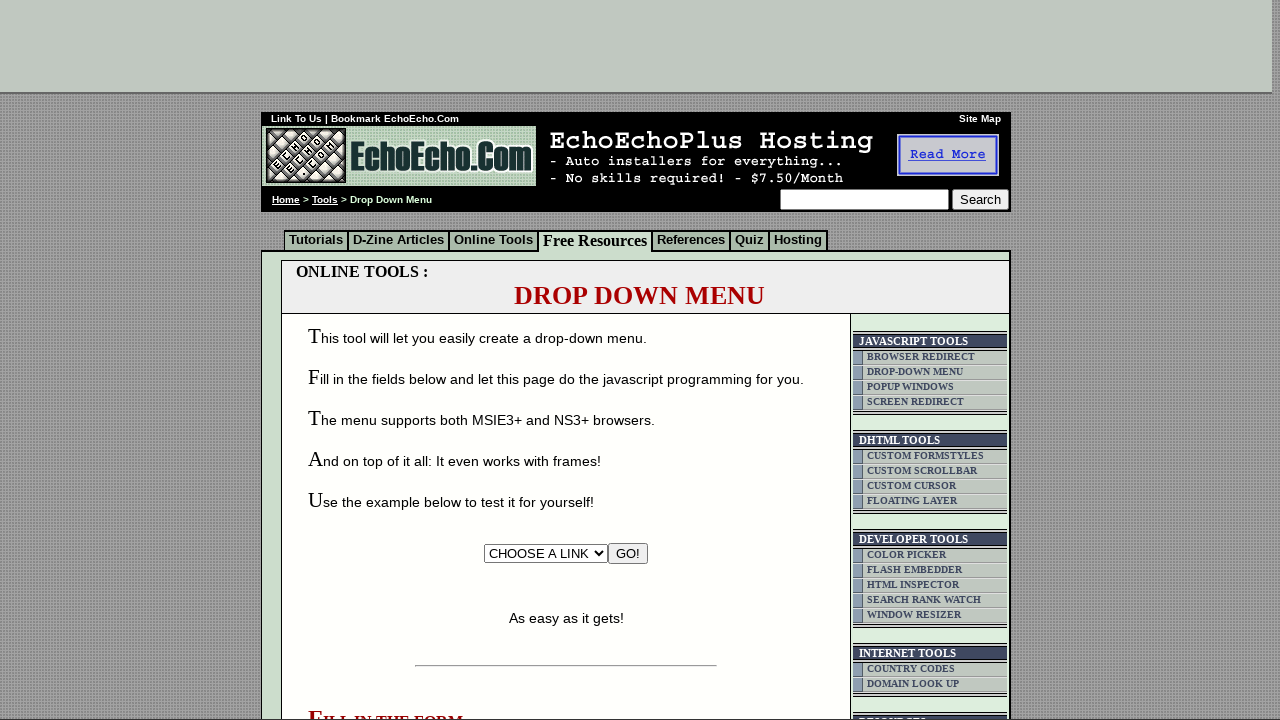

Selected 'YAHOO' from dropdown menu on select[name='choice']
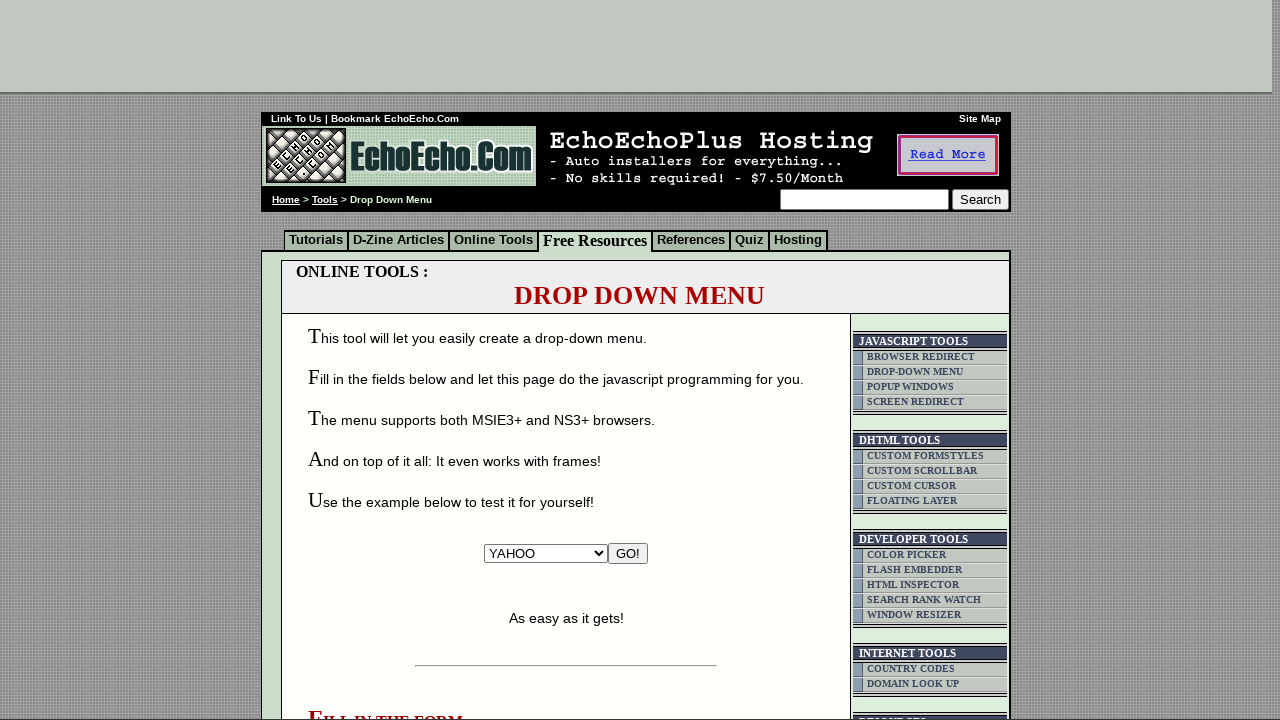

Clicked submit button at (980, 200) on input[type='submit']
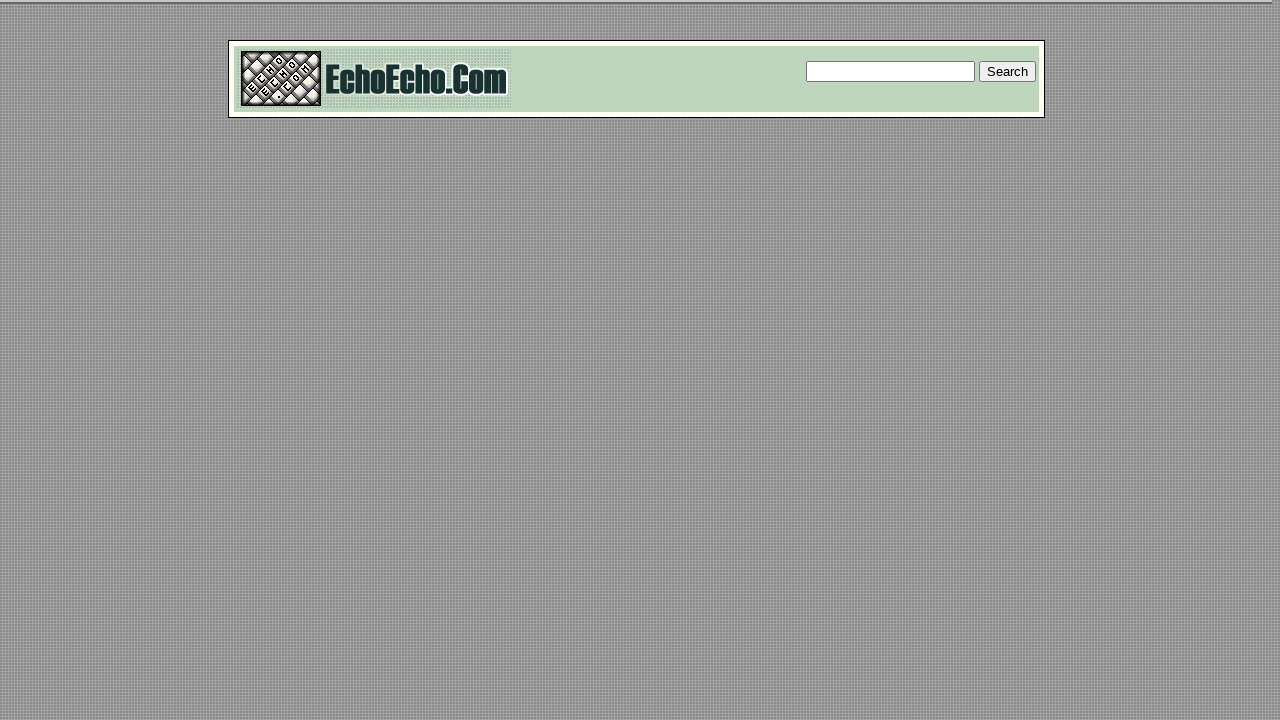

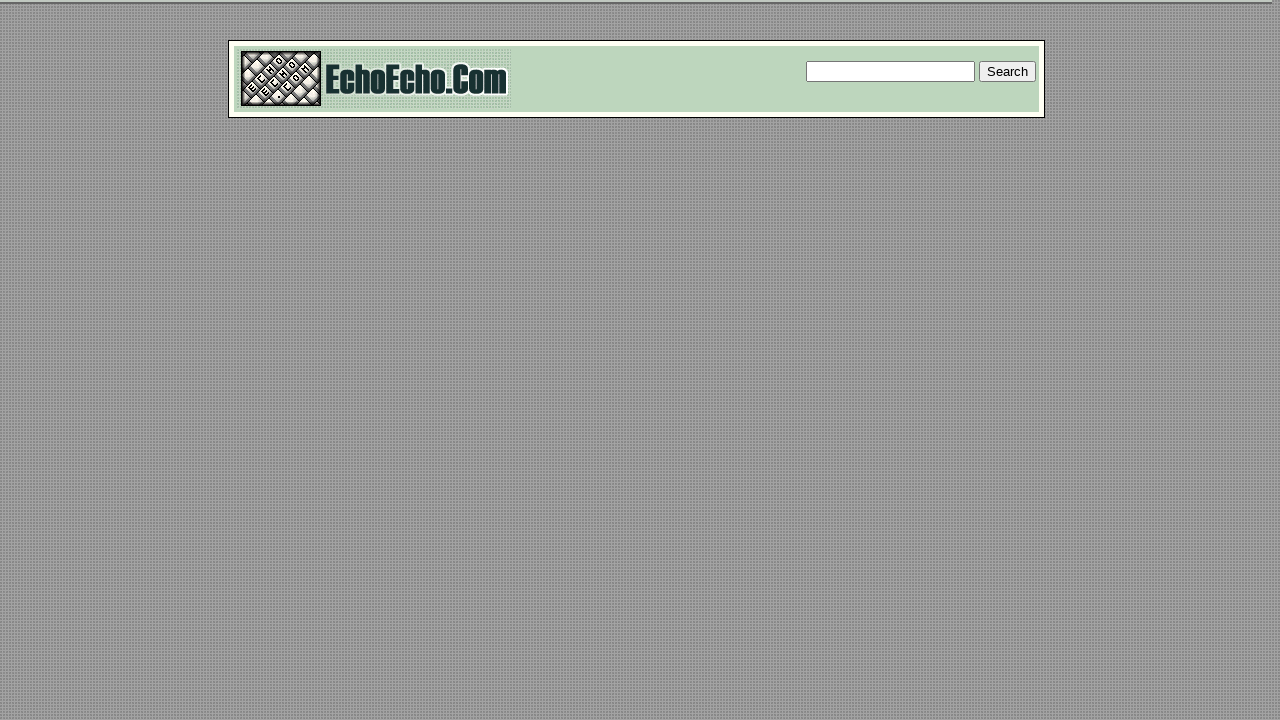